Tests window handle switching by clicking a button to open a new window, switching to that window, and filling in a first name field in the new window.

Starting URL: https://www.hyrtutorials.com/p/window-handles-practice.html

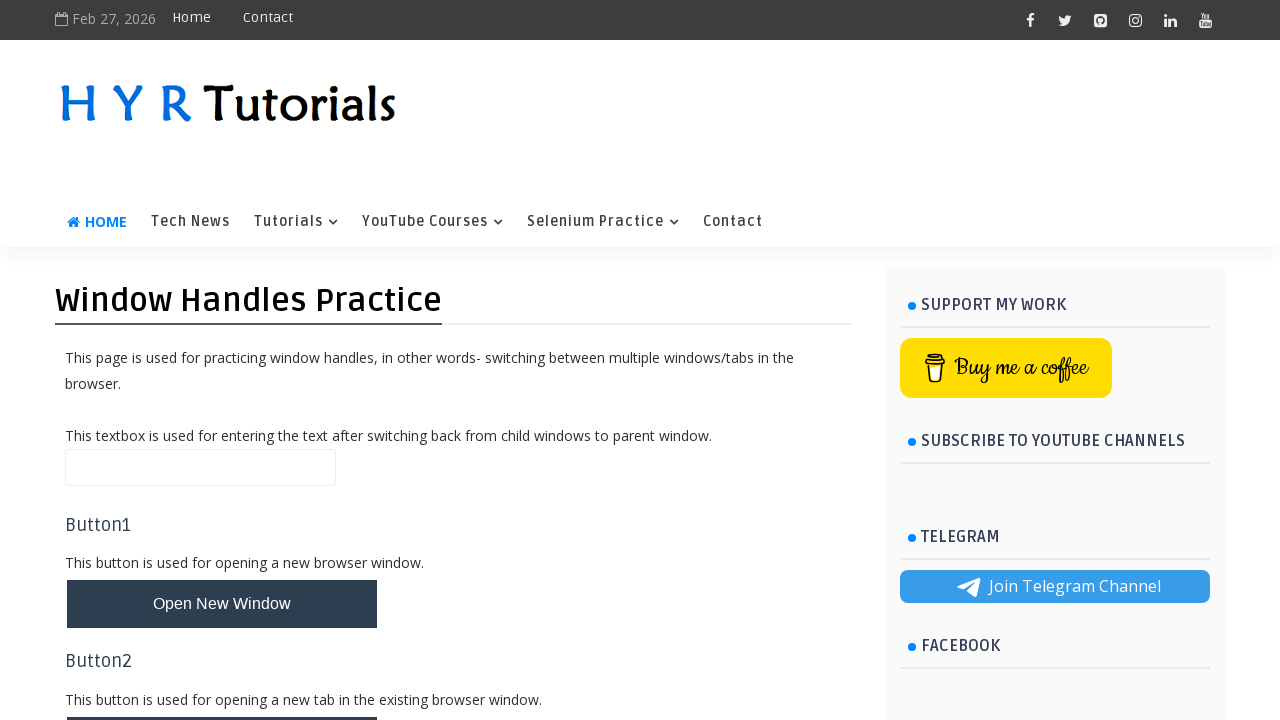

Stored original page reference
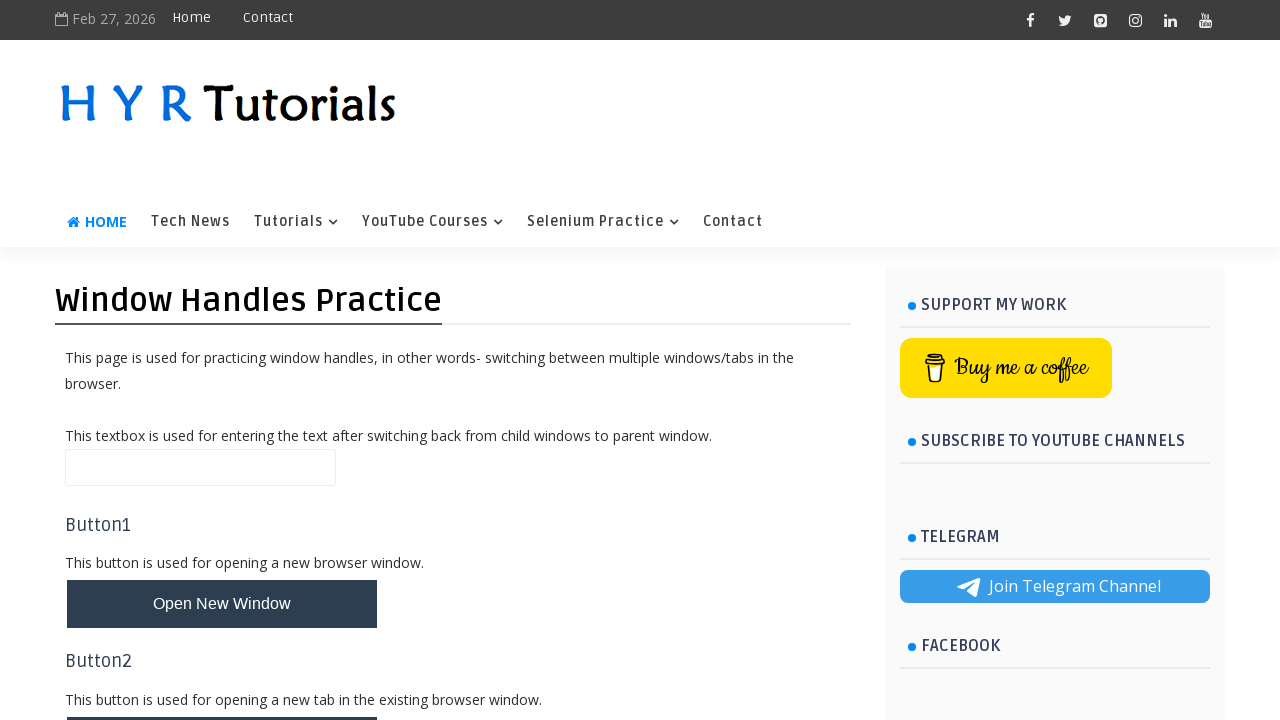

Clicked button to open new window at (222, 604) on #newWindowBtn
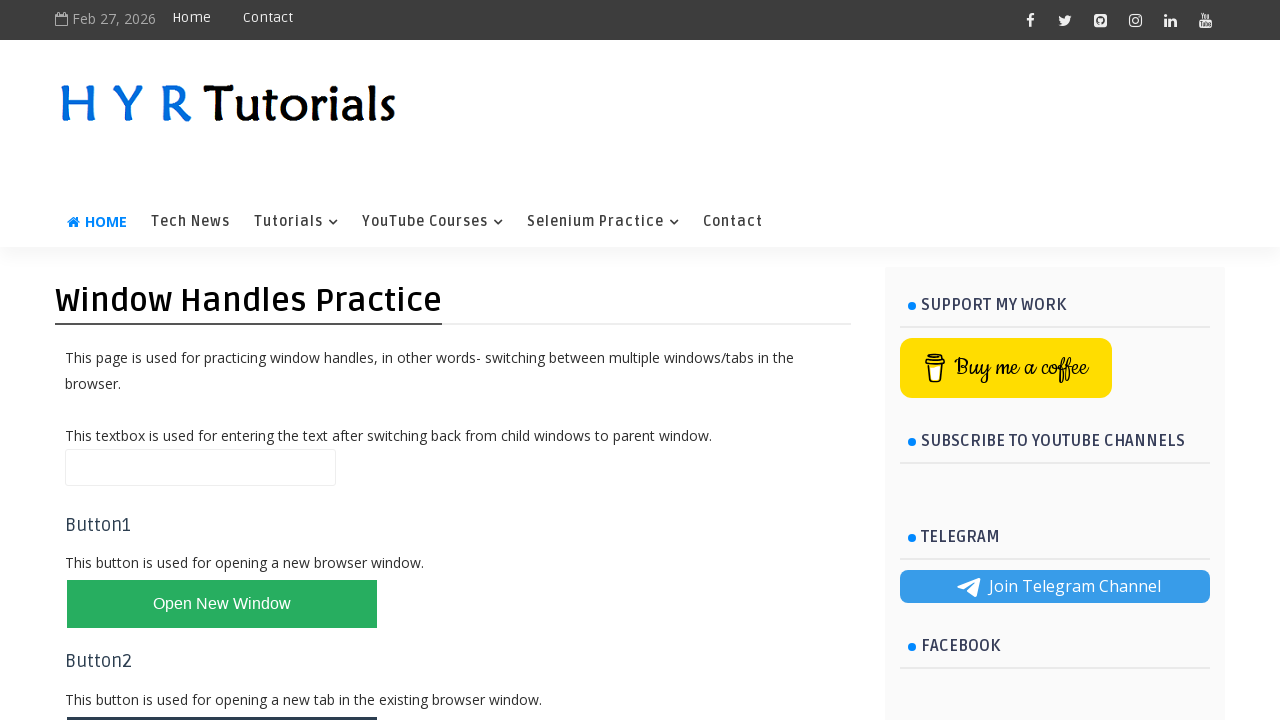

Captured new window/page reference
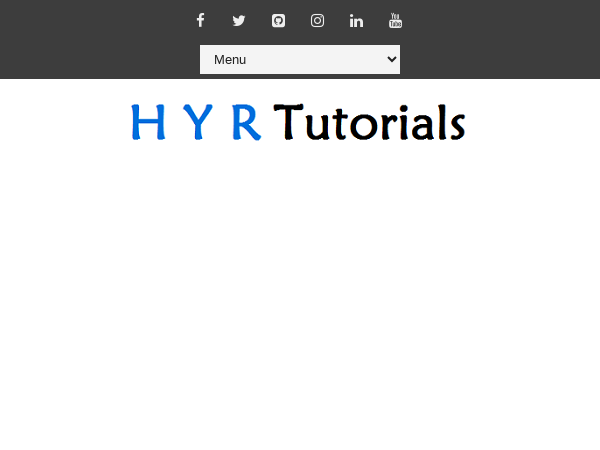

New page fully loaded
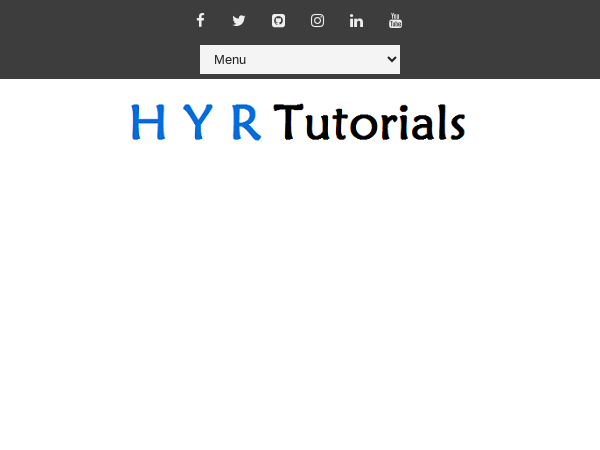

Filled first name field with 'TestUserJohn' in new window on #firstName
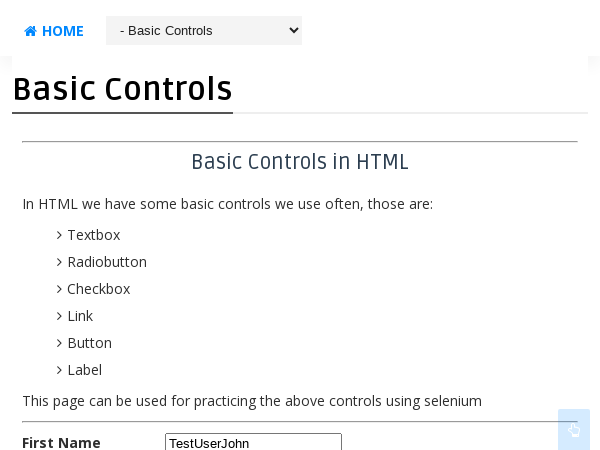

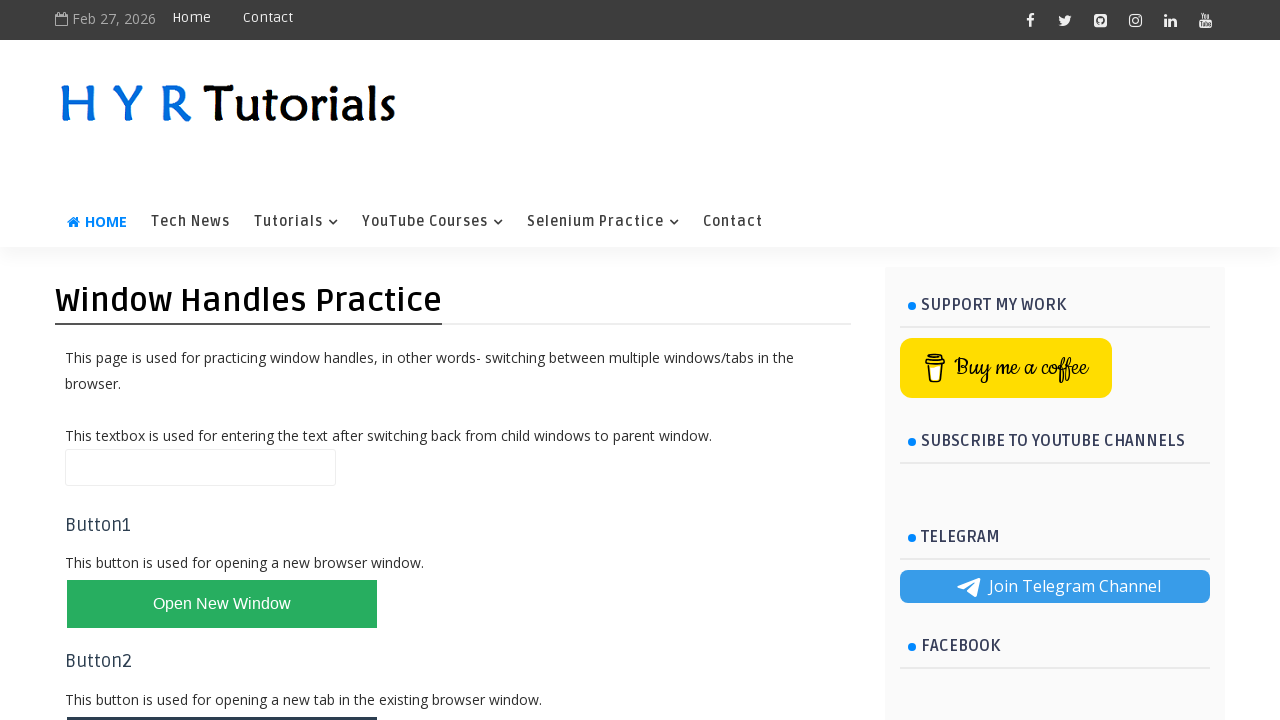